Navigates to a nested frames example page and switches between frames to access content in the middle frame

Starting URL: https://the-internet.herokuapp.com/

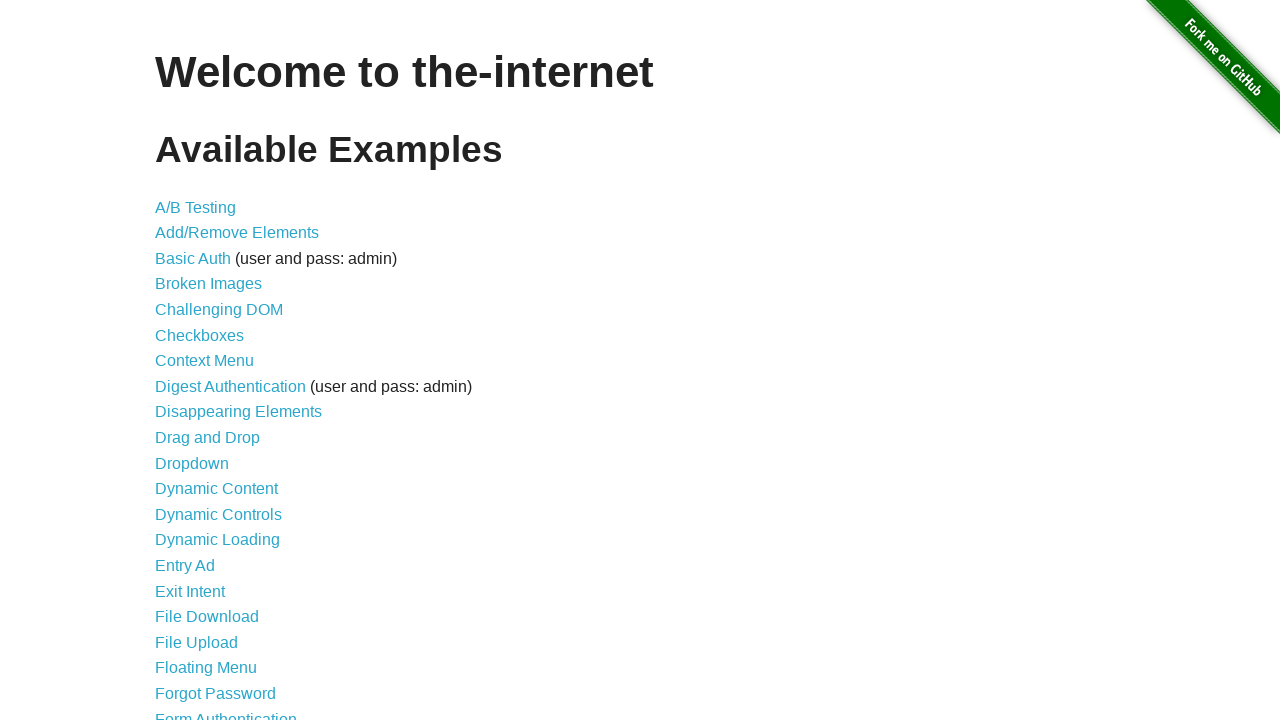

Clicked on the nested frames link at (210, 395) on a[href='/nested_frames']
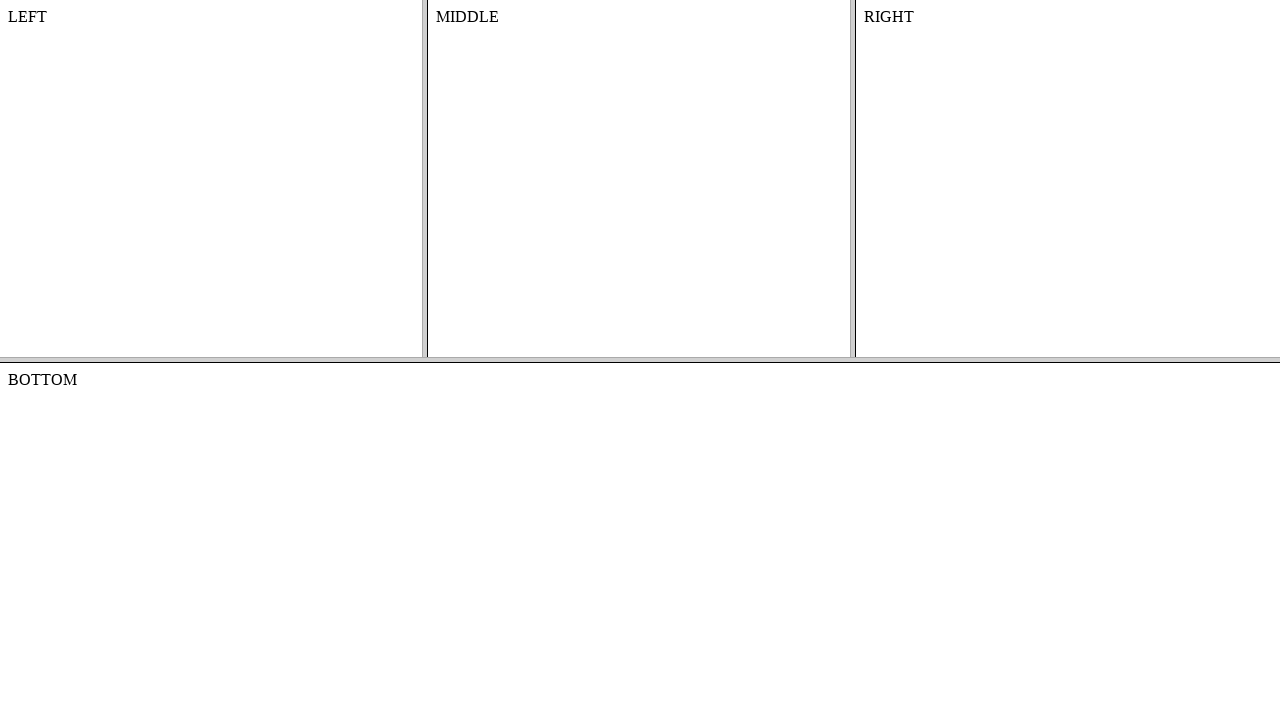

Located the top frame
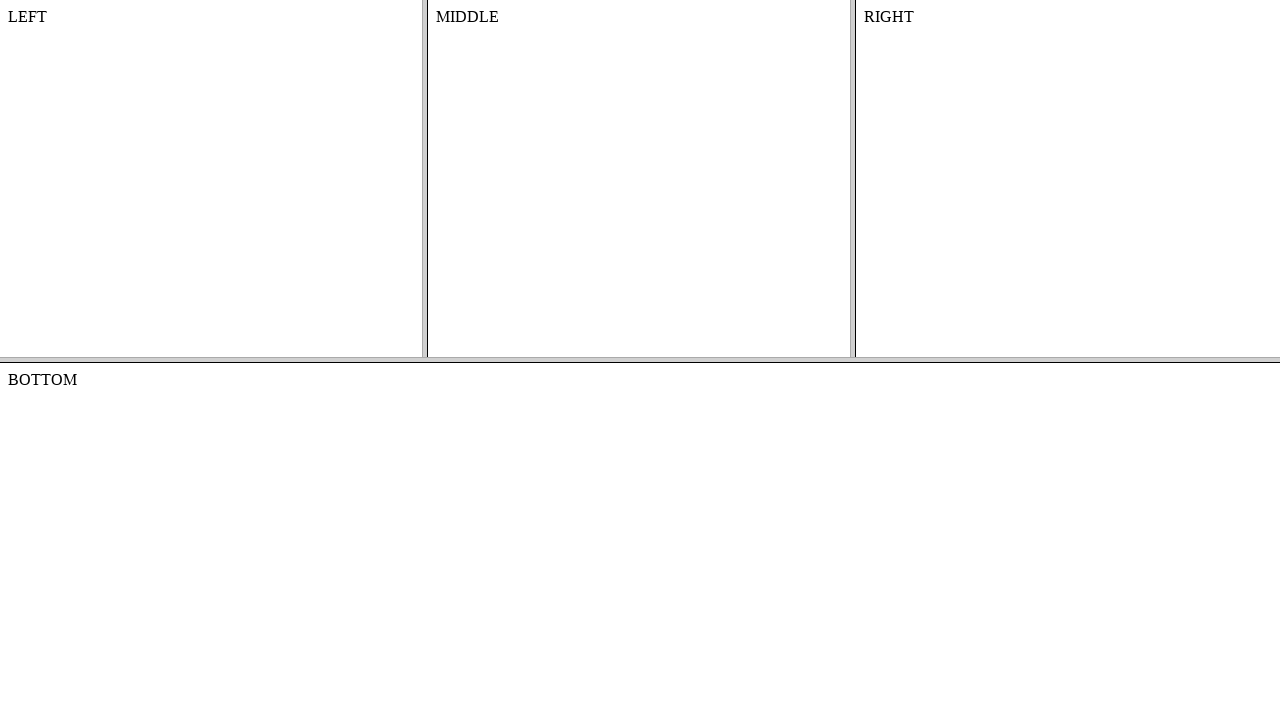

Located the middle frame within the top frame
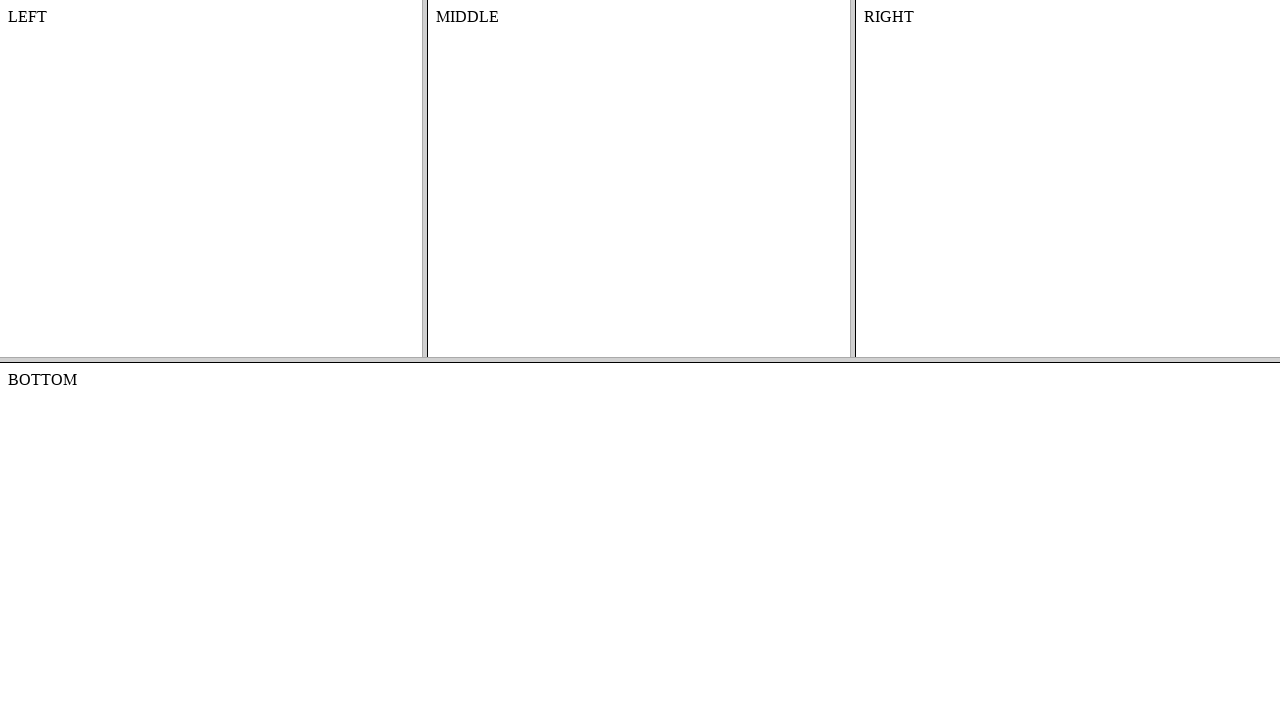

Retrieved text content from the middle frame
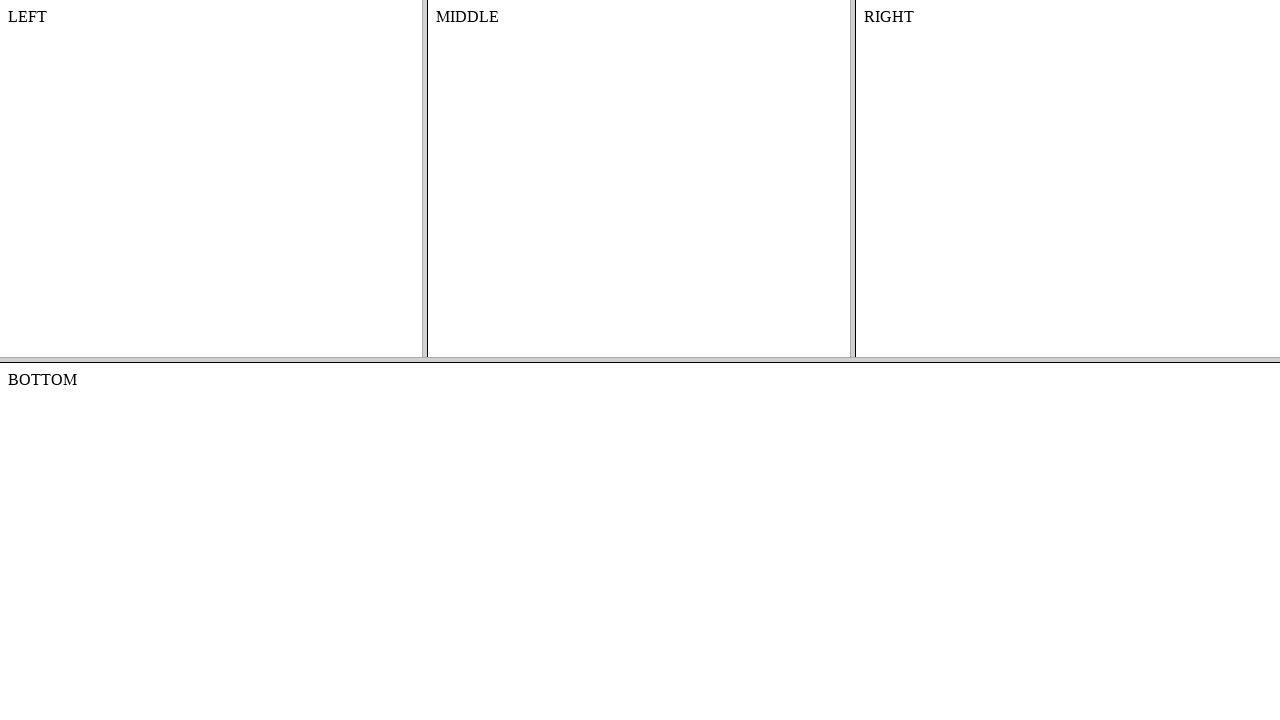

Printed the content text
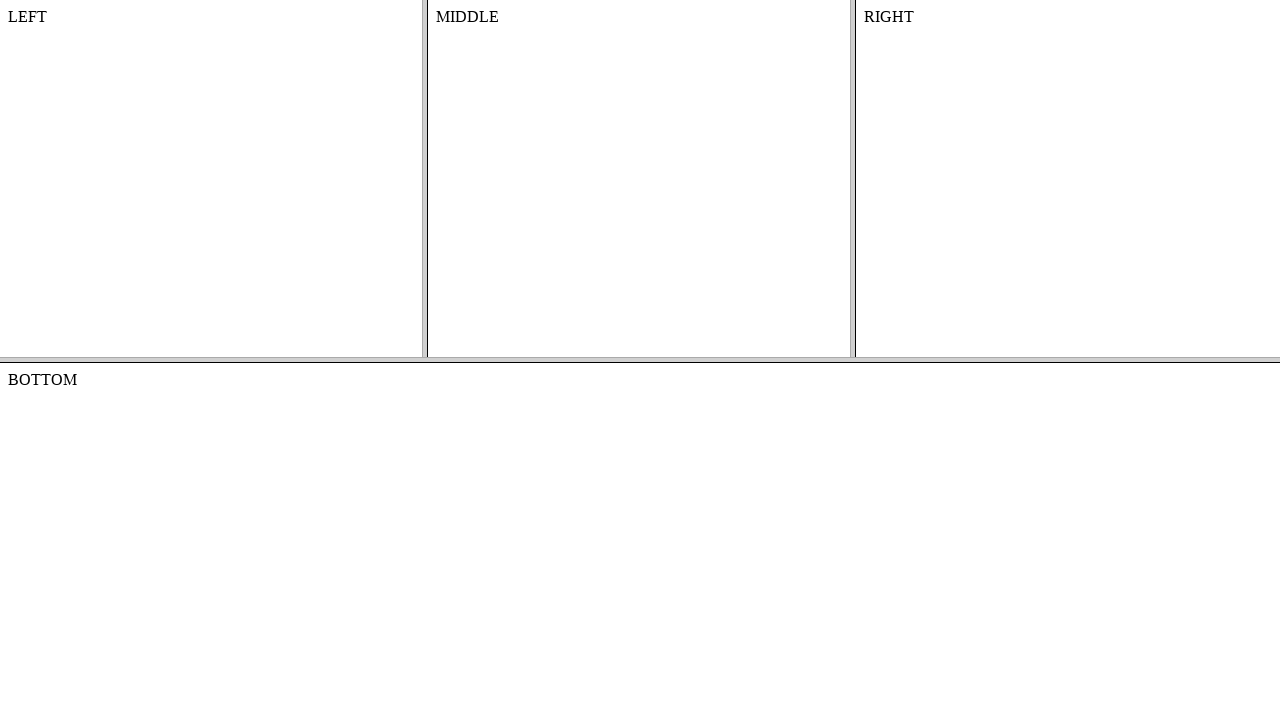

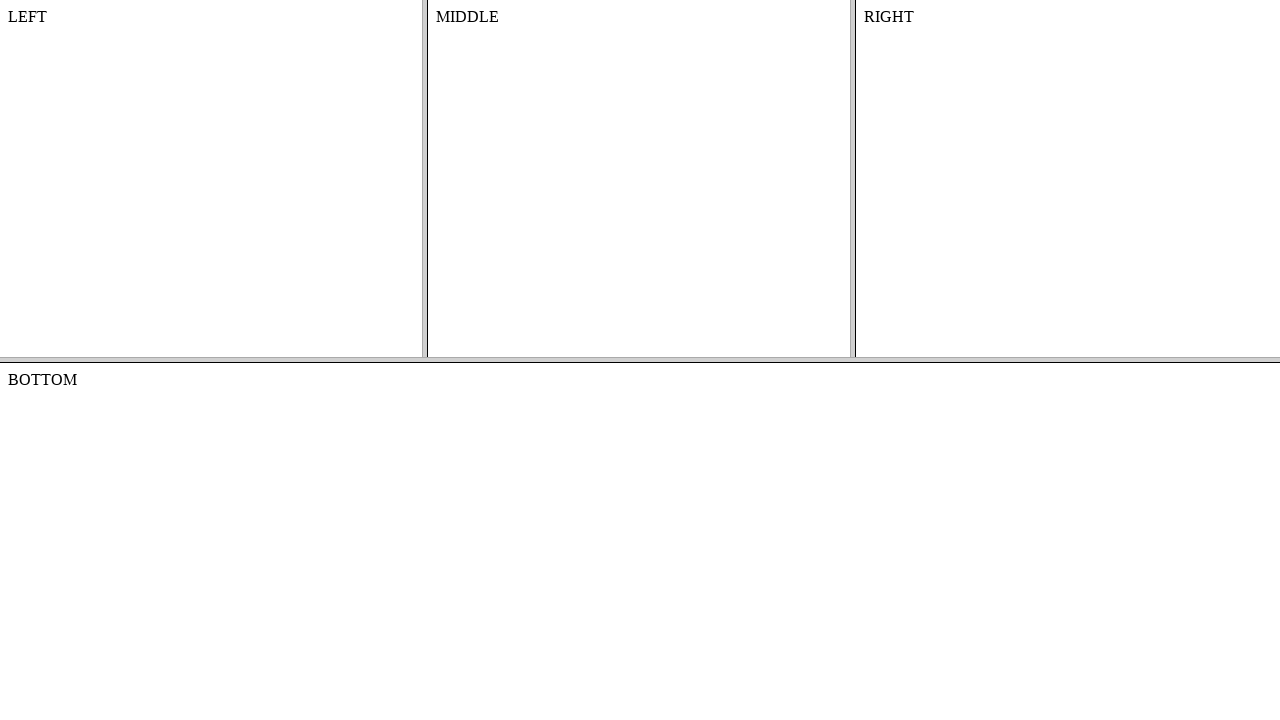